Tests JavaScript confirm dialog by clicking the second alert button, dismissing the dialog, and verifying the cancel result message

Starting URL: https://testcenter.techproeducation.com/index.php?page=javascript-alerts

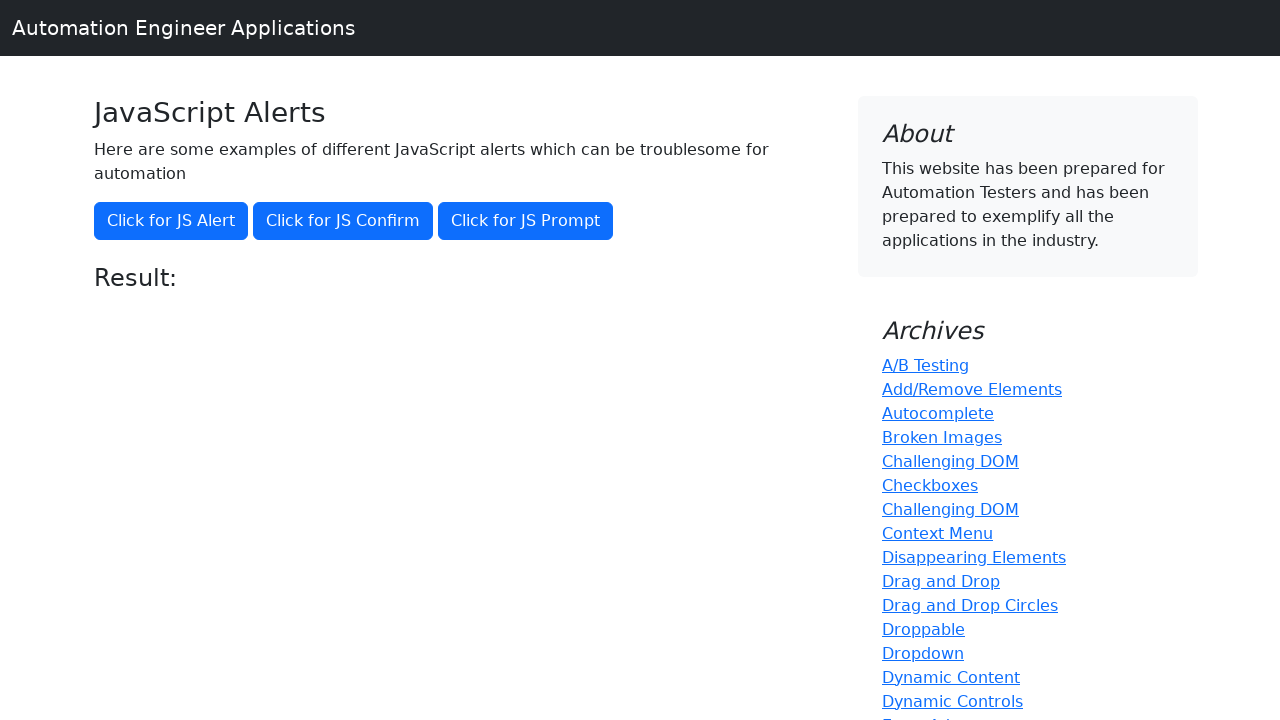

Set up dialog handler to dismiss confirm dialog
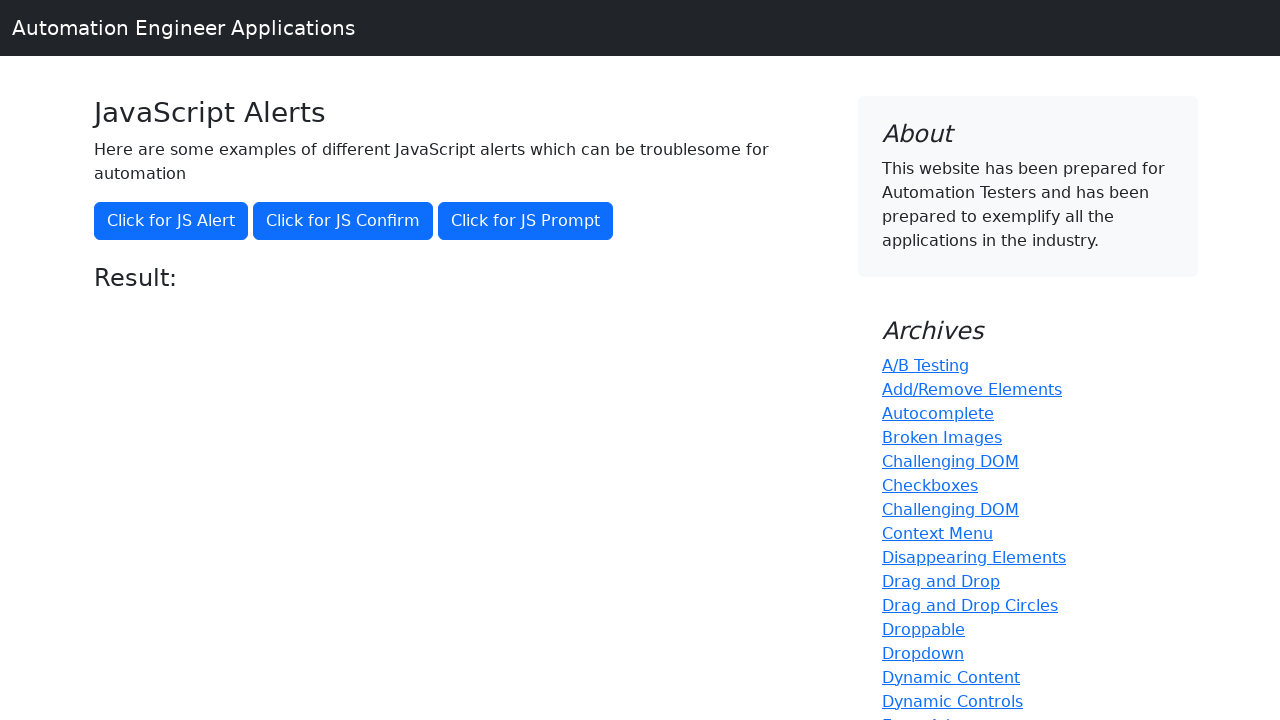

Clicked the confirm button to trigger JavaScript confirm dialog at (343, 221) on button[onclick='jsConfirm()']
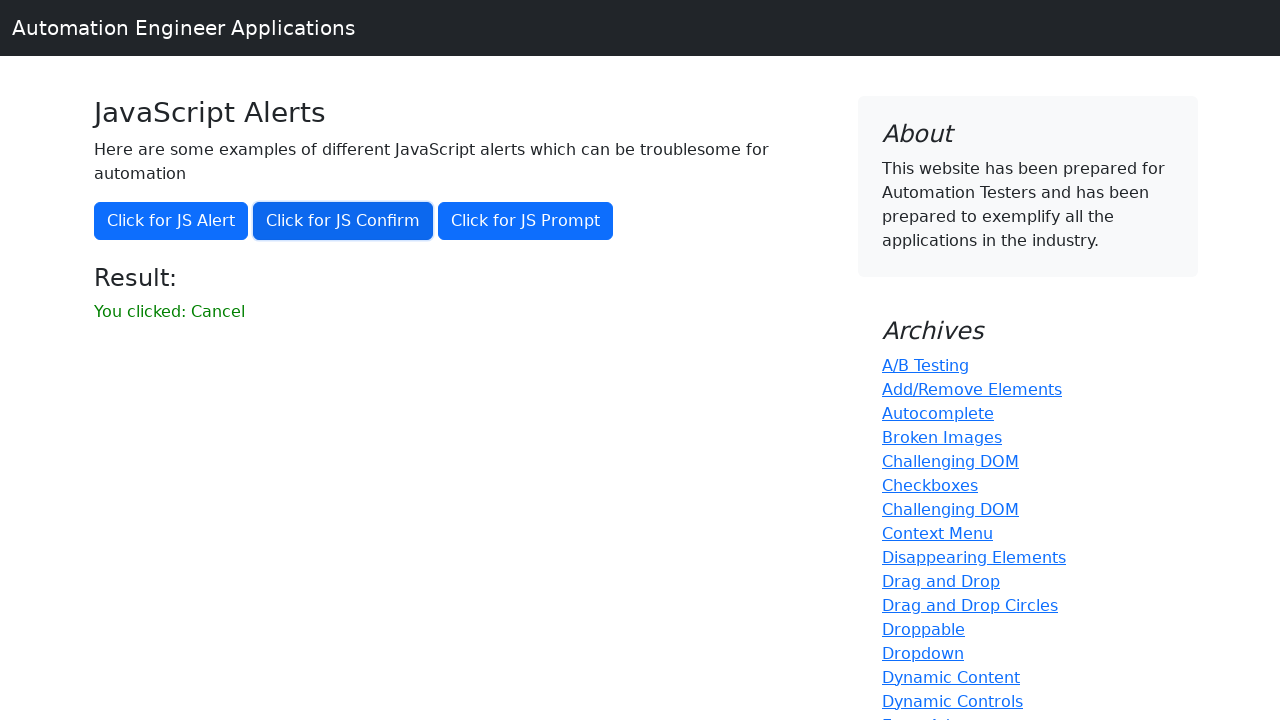

Waited for result element to appear
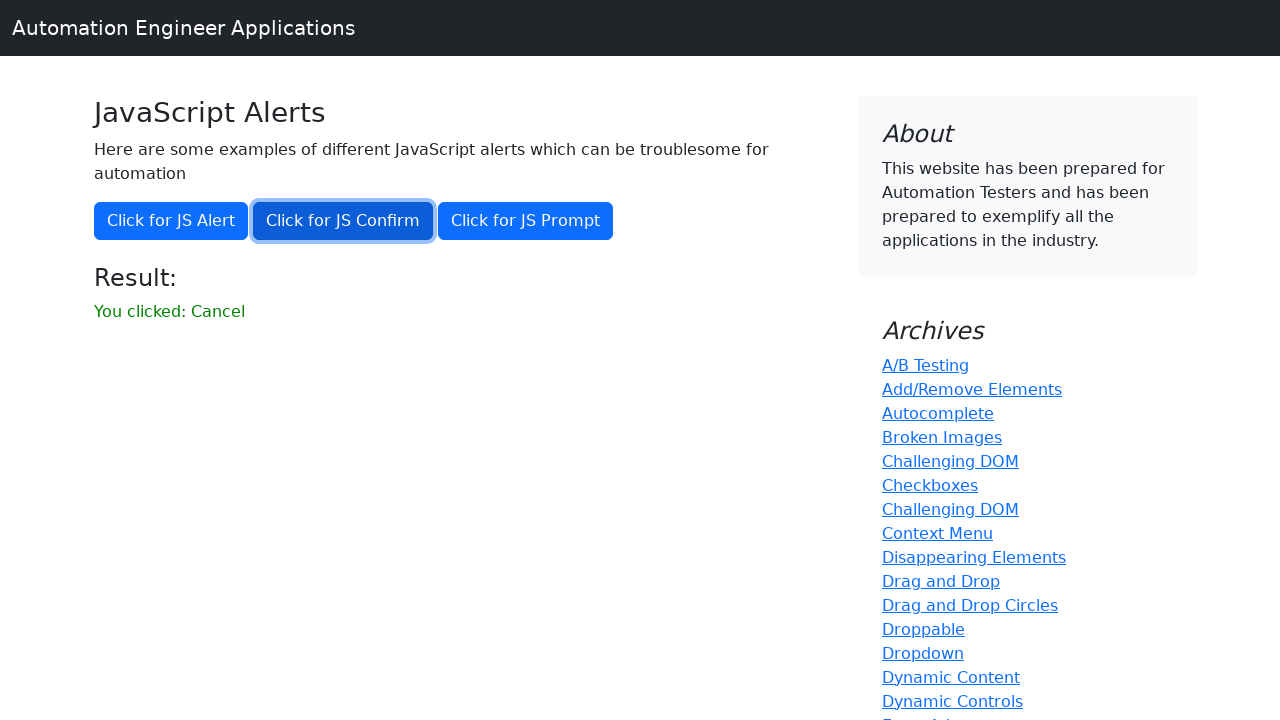

Retrieved result text from the page
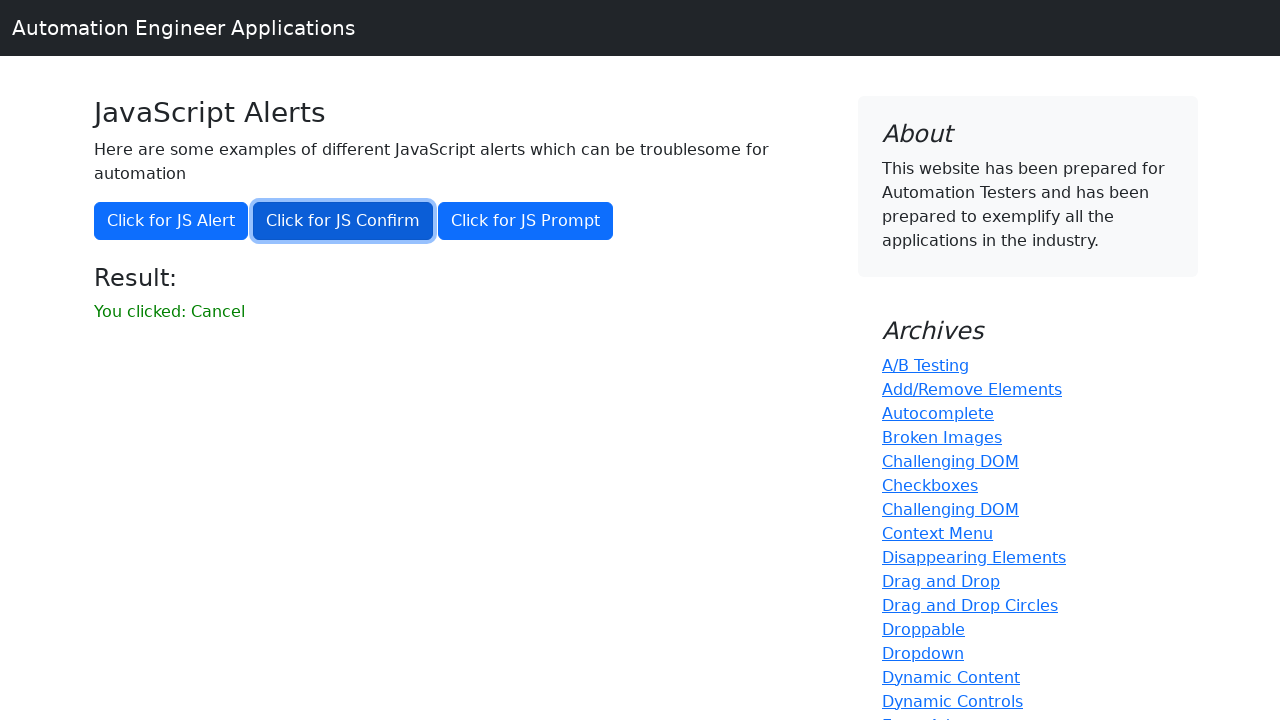

Verified that result text shows 'You clicked: Cancel' confirming dialog was dismissed
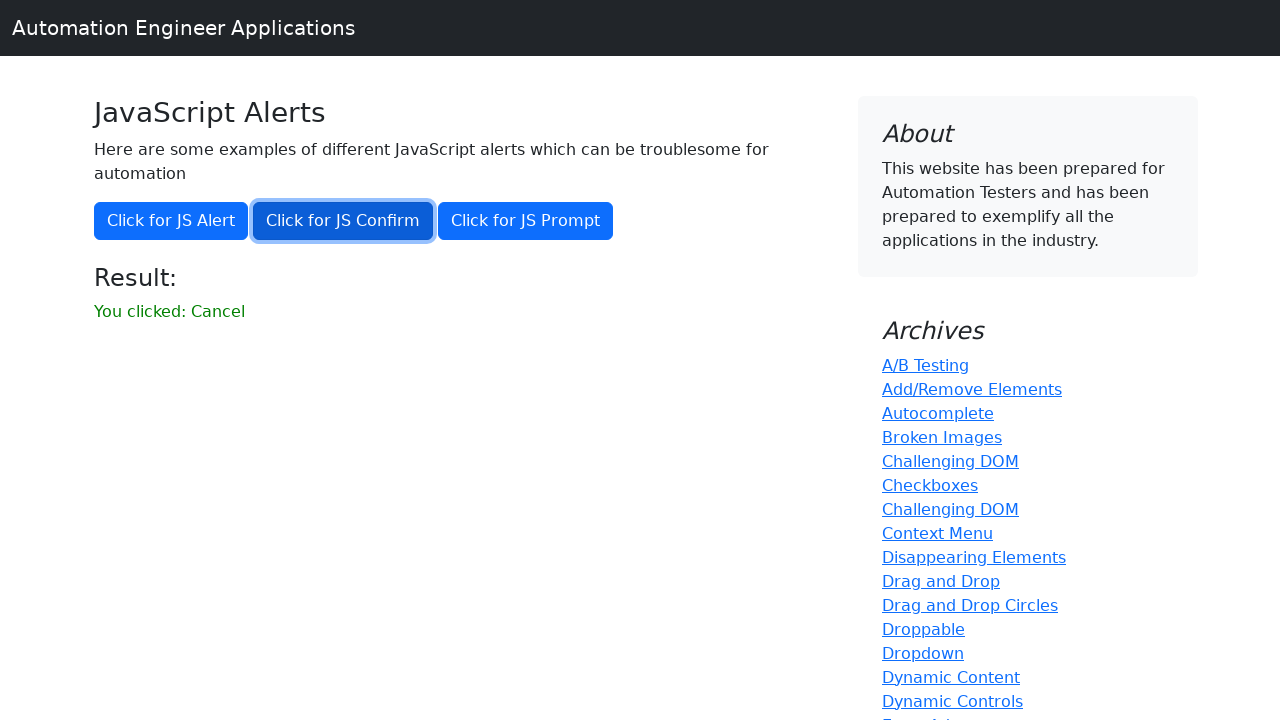

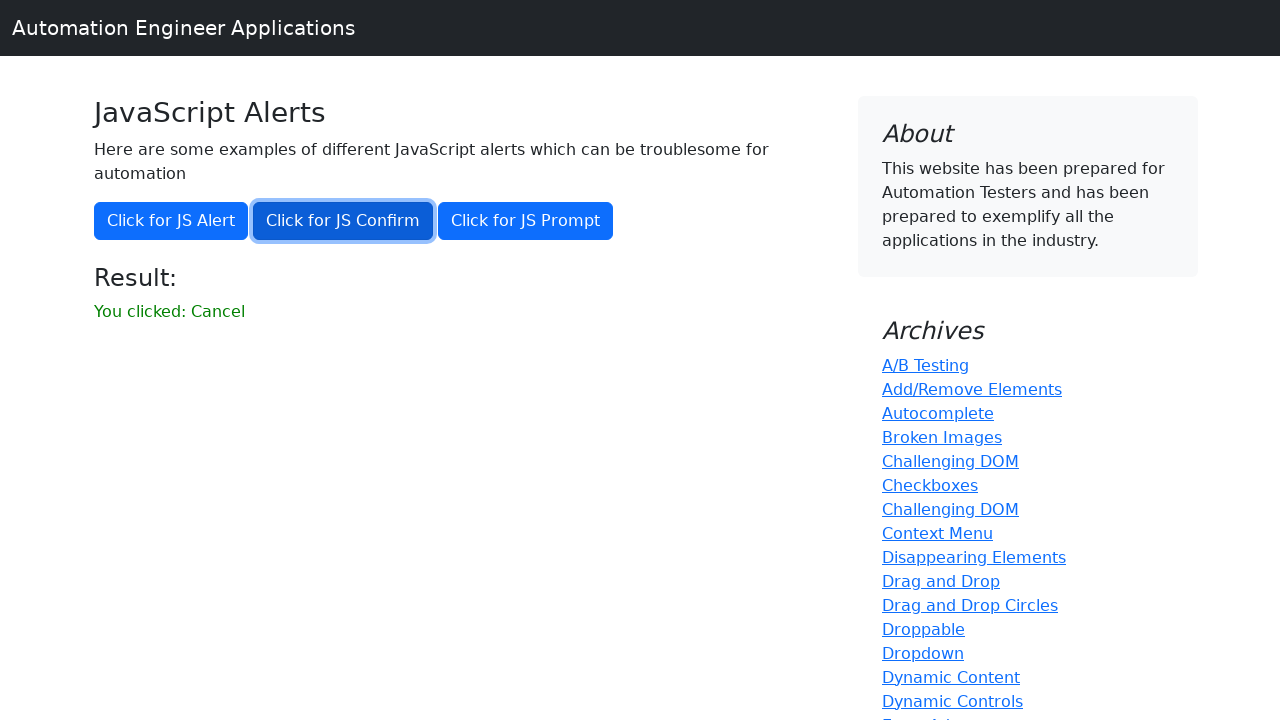